Tests dynamic controls on a page by clicking a button that removes/adds a checkbox and verifying the button text changes

Starting URL: http://the-internet.herokuapp.com/dynamic_controls

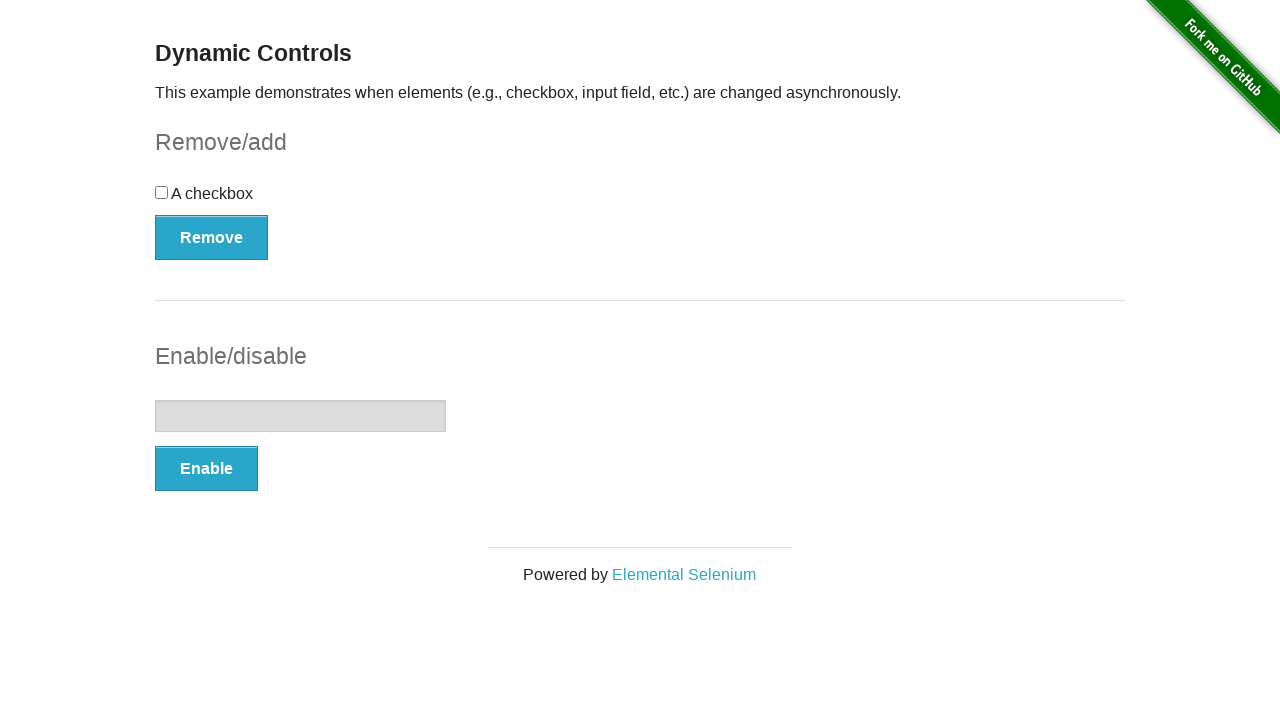

Clicked the remove/add checkbox button to remove the checkbox at (212, 237) on button[onclick='swapCheckbox()']
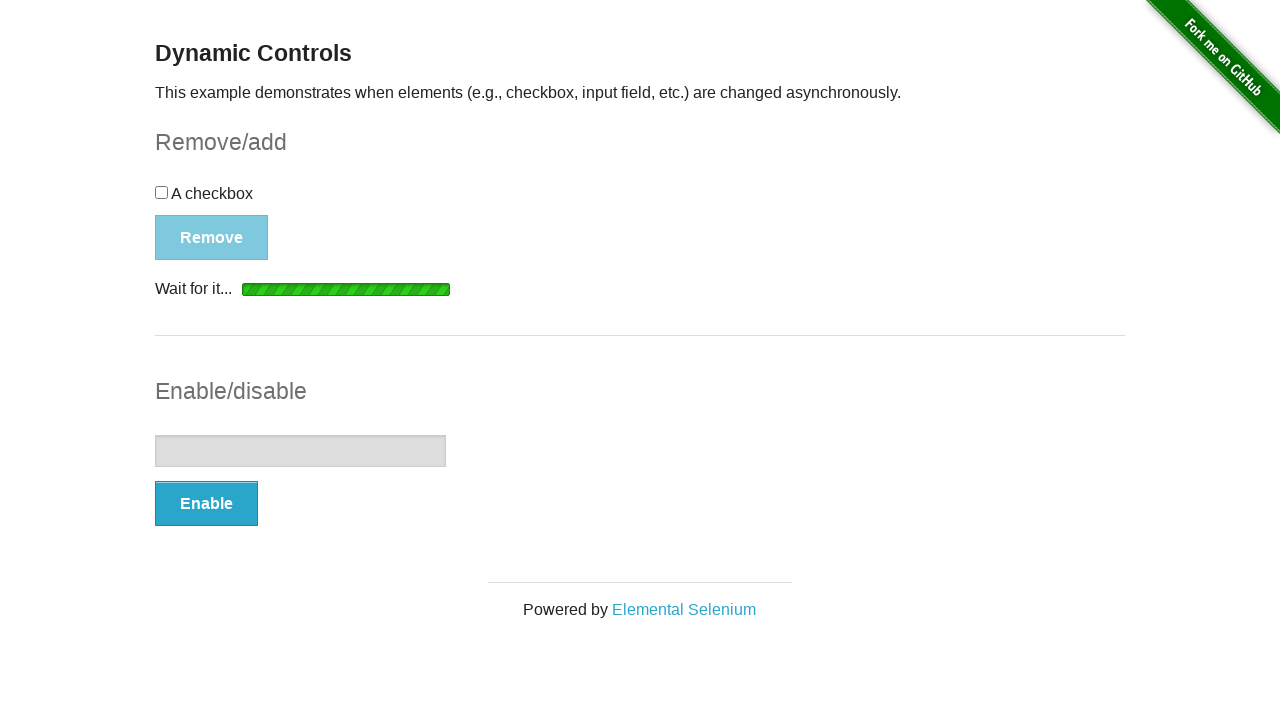

Button text changed to 'Add', confirming checkbox was removed
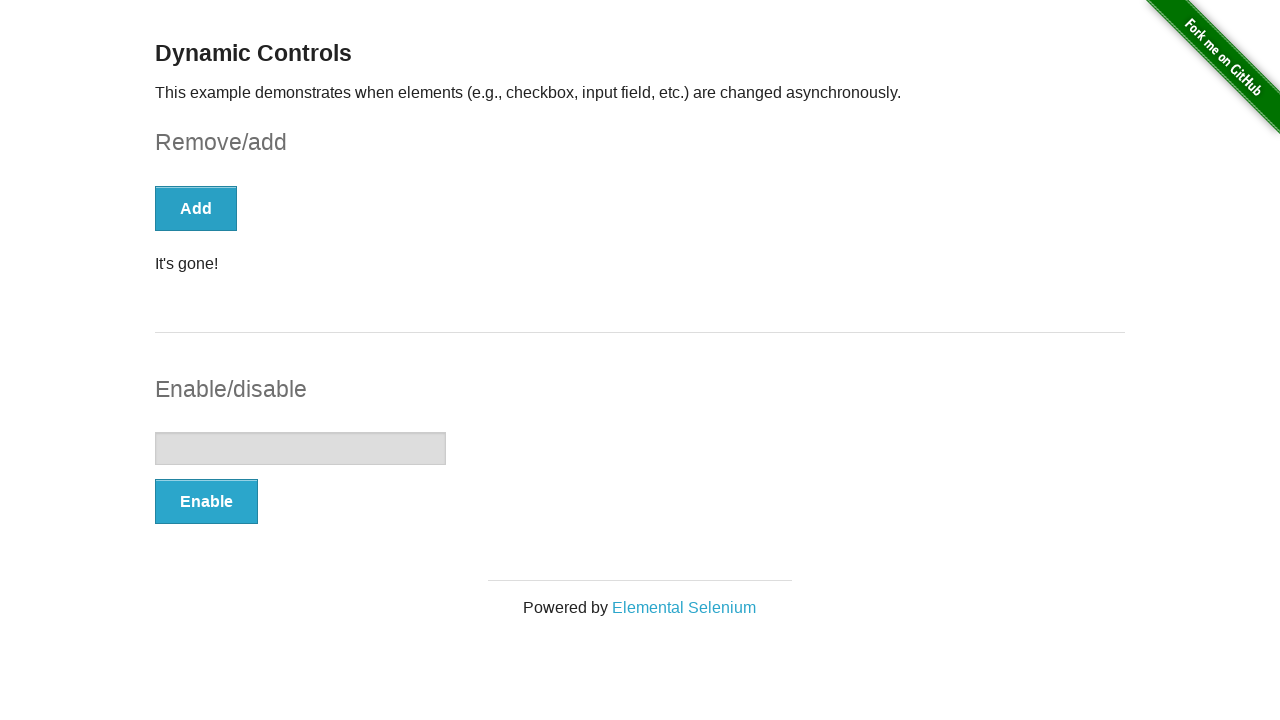

Clicked the button again to add the checkbox back at (196, 208) on button[onclick='swapCheckbox()']
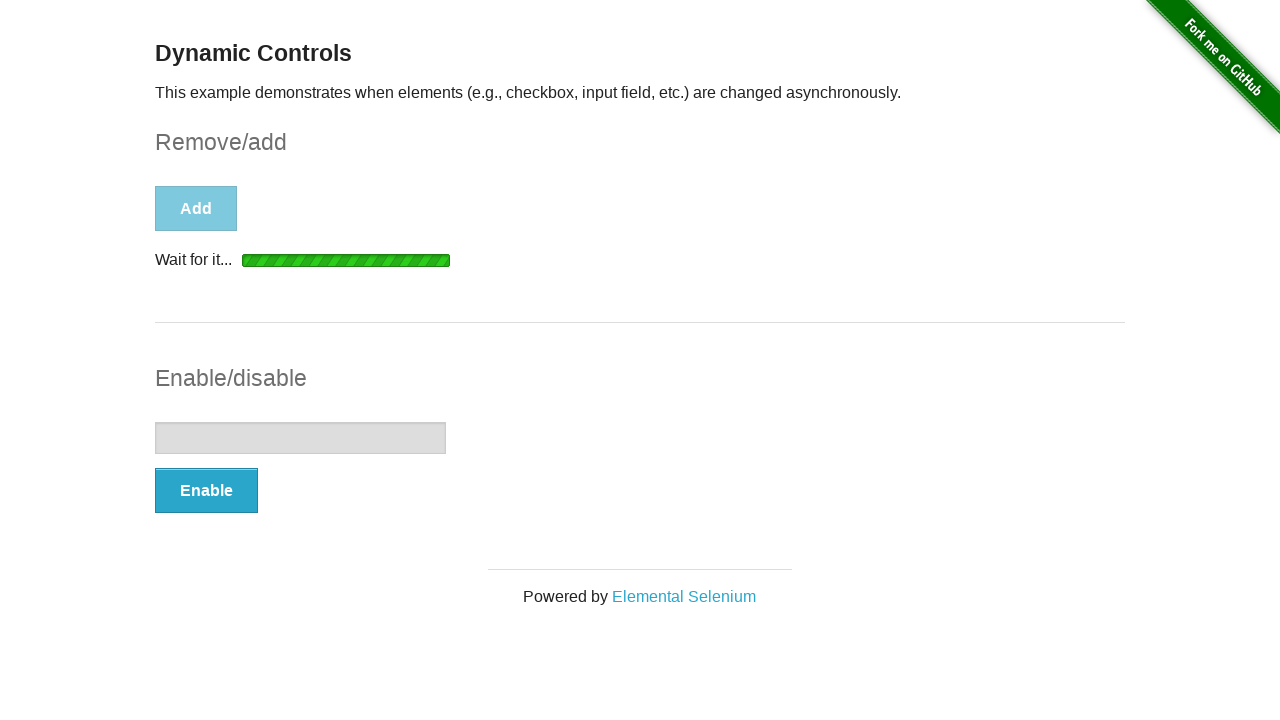

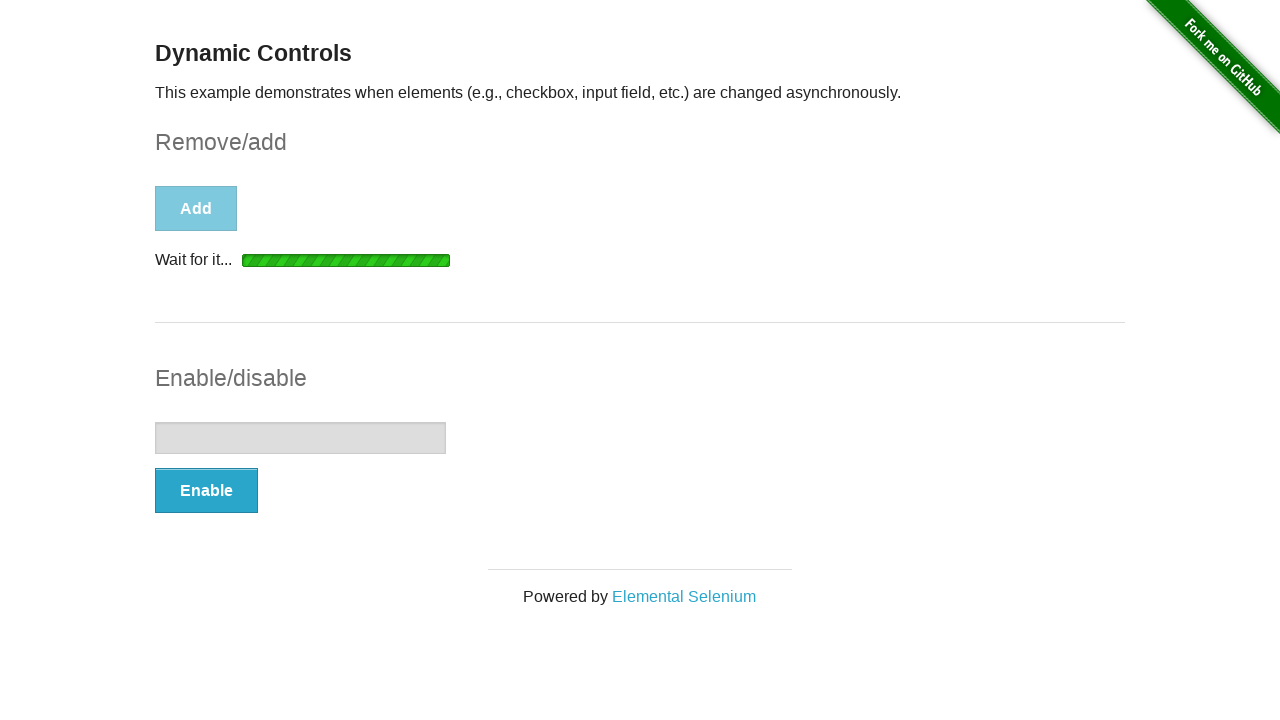